Tests scrolling from a specific viewport position with an offset to reveal a checkbox in a nested iframe

Starting URL: https://selenium.dev/selenium/web/scrolling_tests/frame_with_nested_scrolling_frame.html

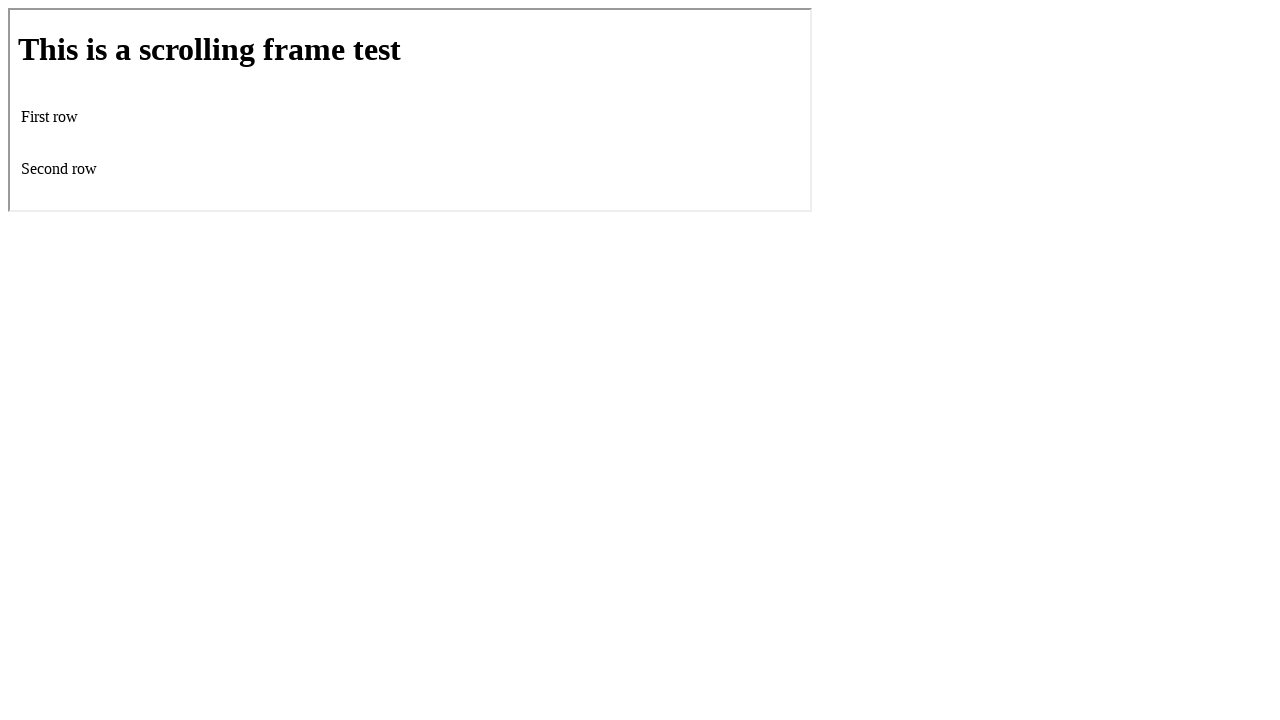

Moved mouse to viewport position (10, 10) at (10, 10)
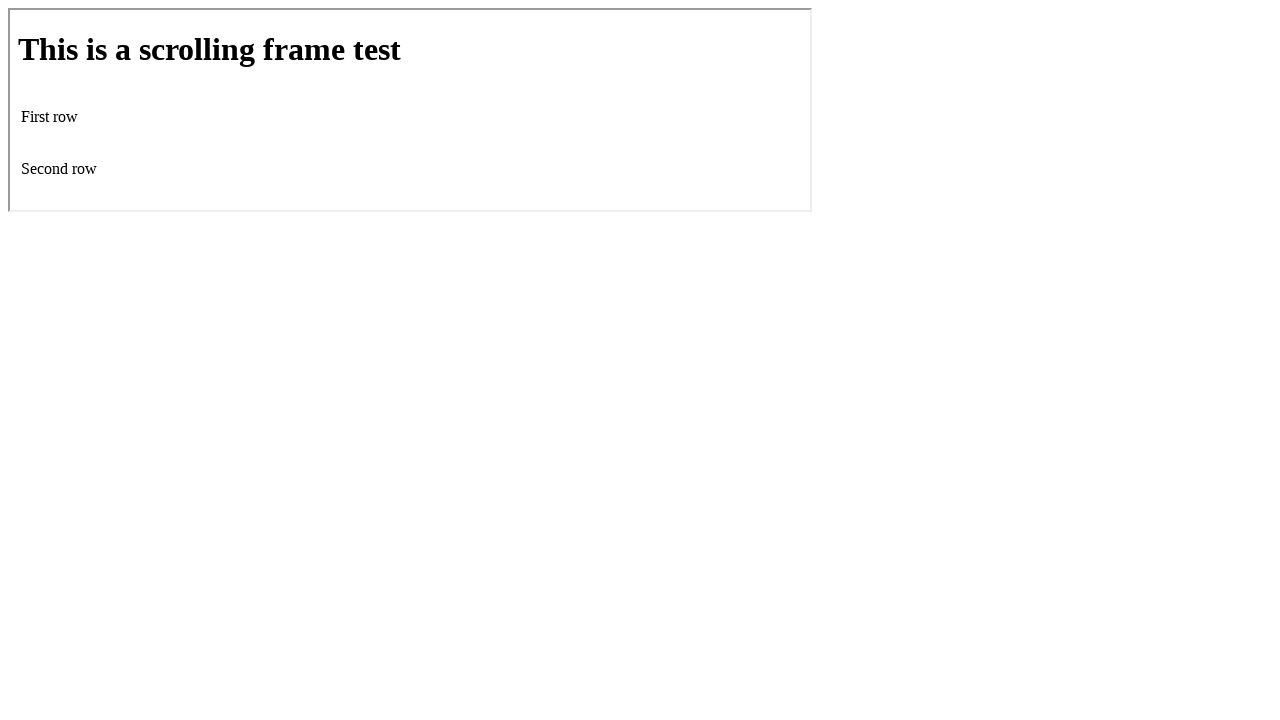

Scrolled down by 200 pixels with mouse wheel
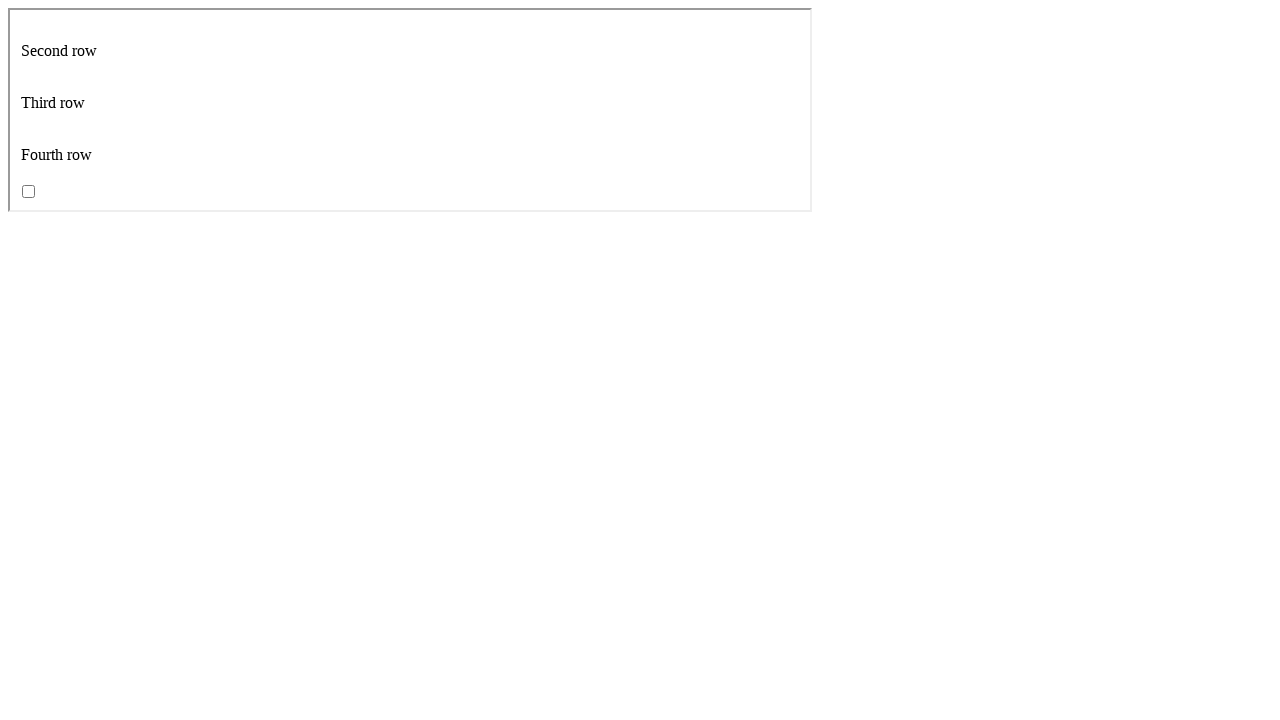

Waited 500ms for scroll animation to complete
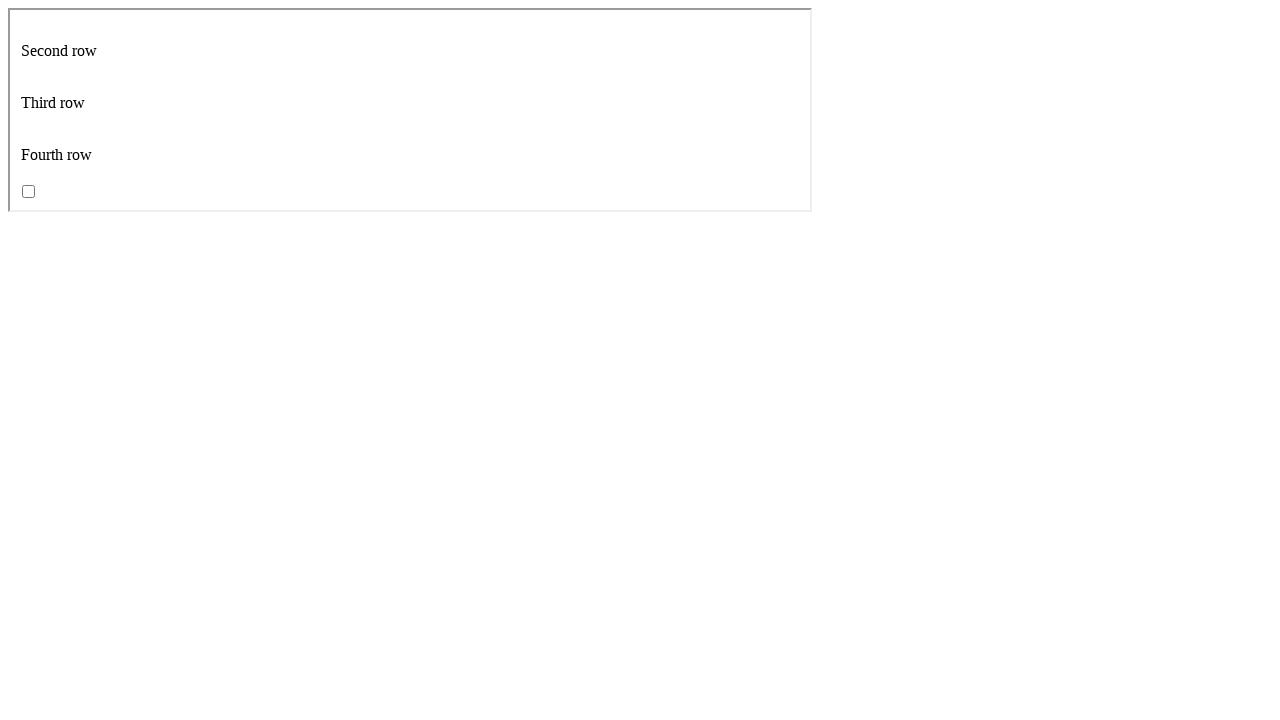

Located nested iframe element
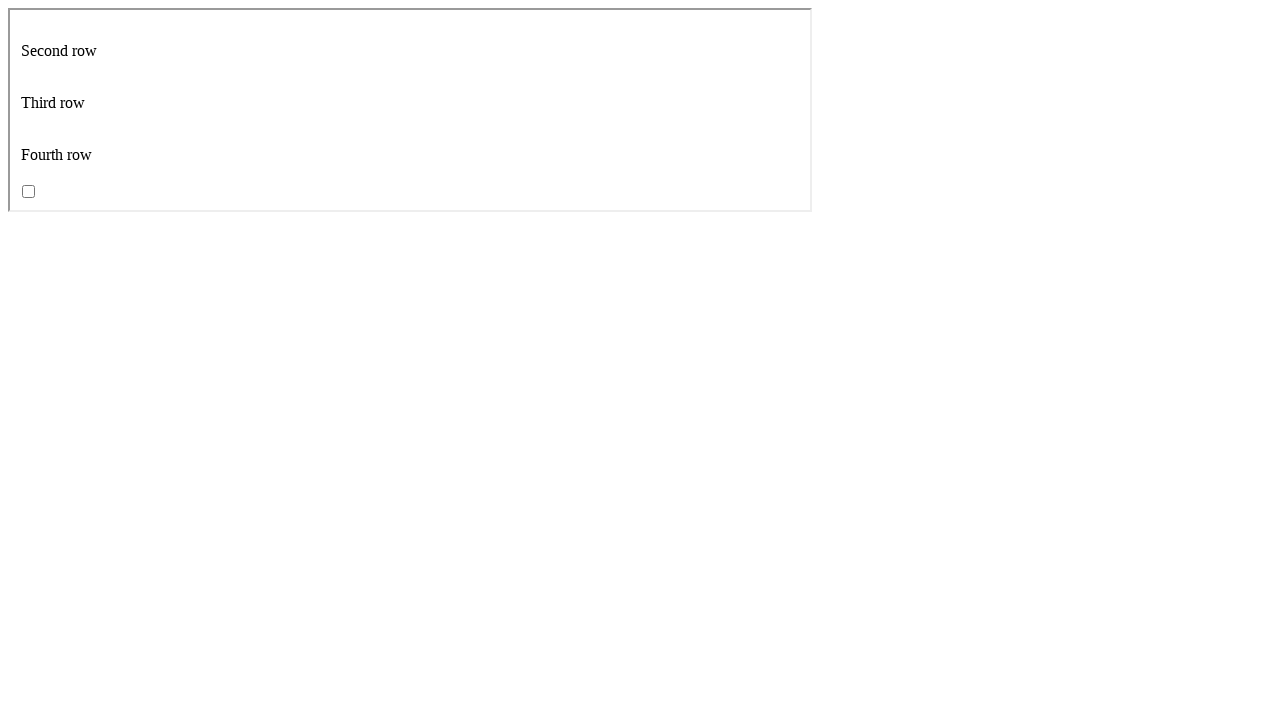

Located checkbox input within iframe
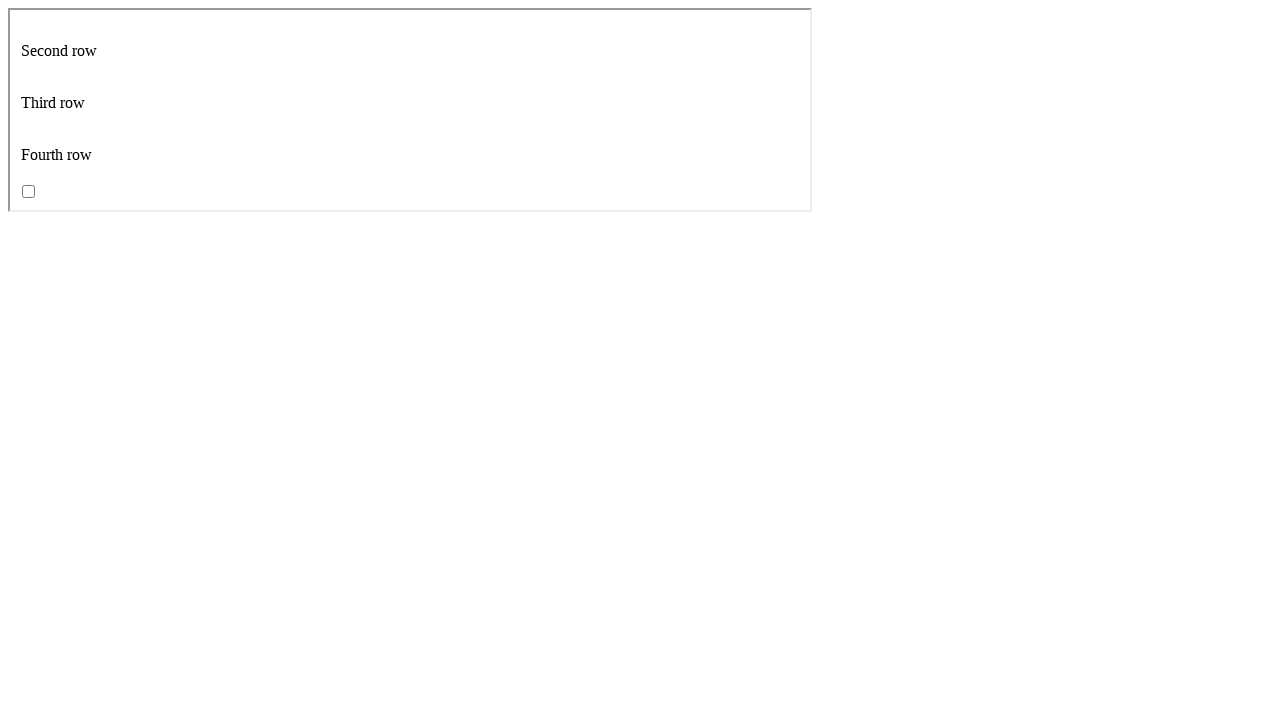

Verified checkbox is now visible after scrolling
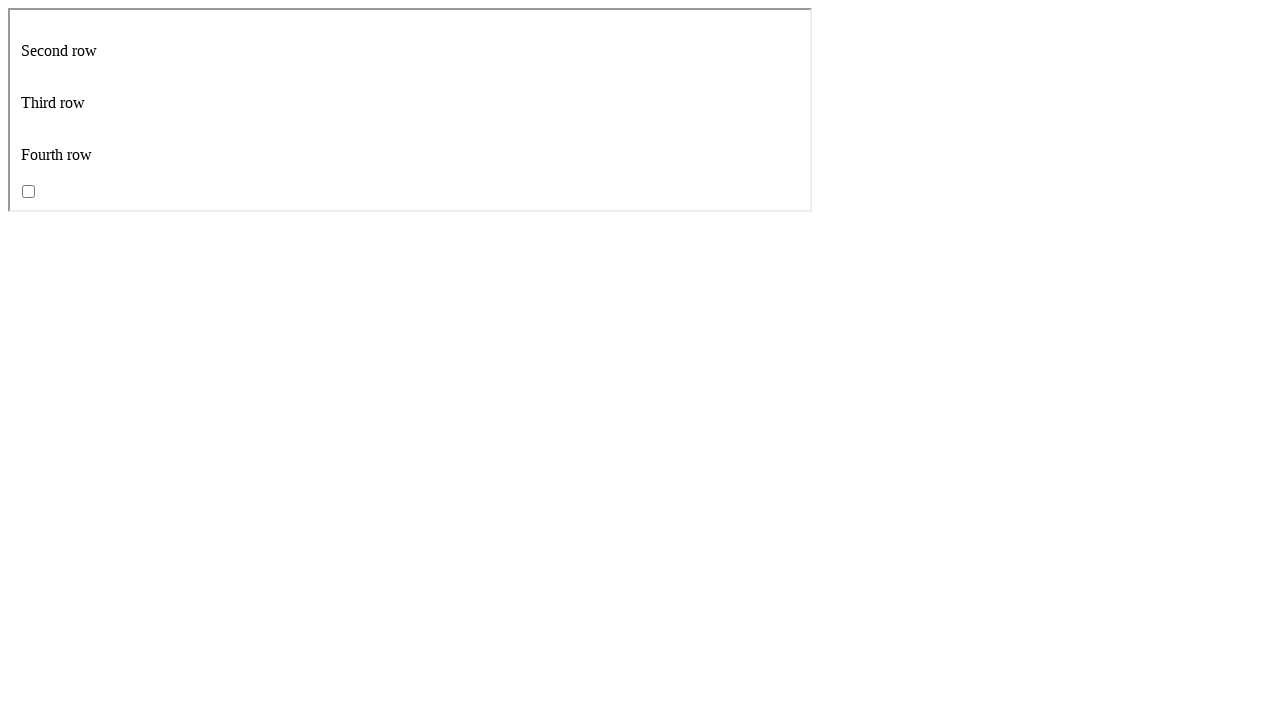

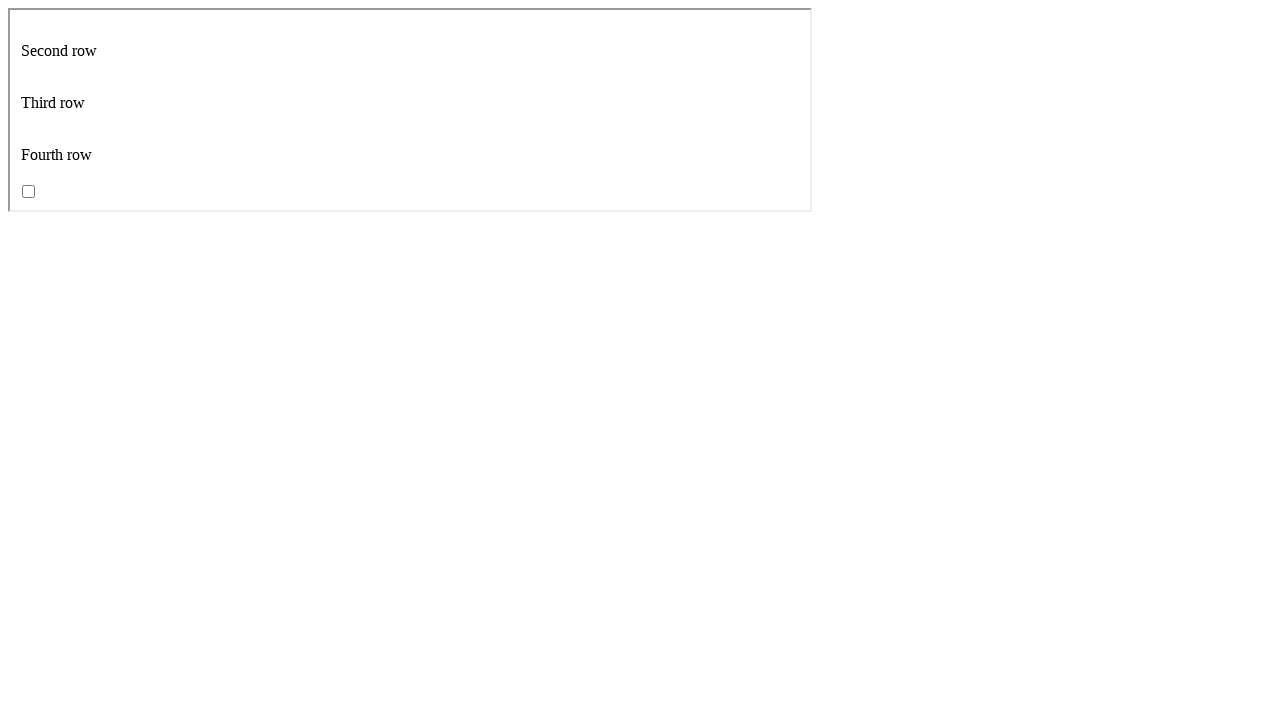